Tests window handling by navigating to a page with multiple windows, opening a new window, switching between windows, and verifying content in each window

Starting URL: https://the-internet.herokuapp.com/

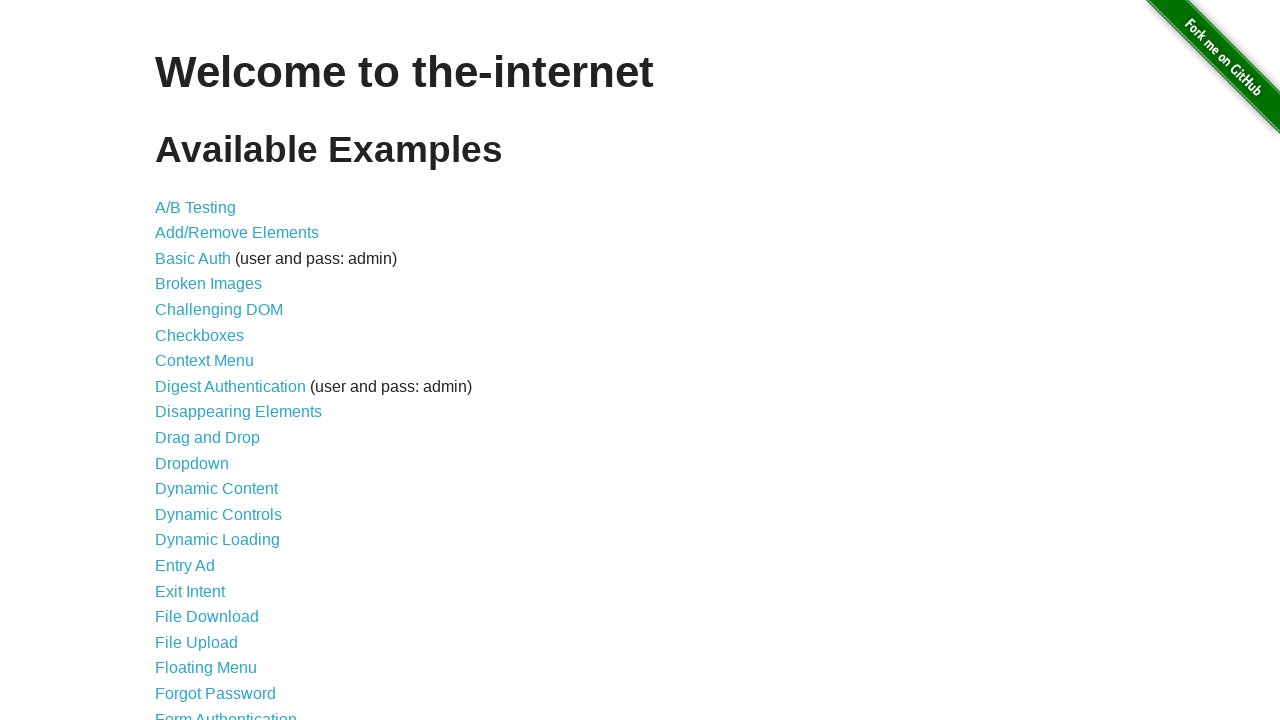

Clicked on 'Multiple Windows' link at (218, 369) on text=Multiple Windows
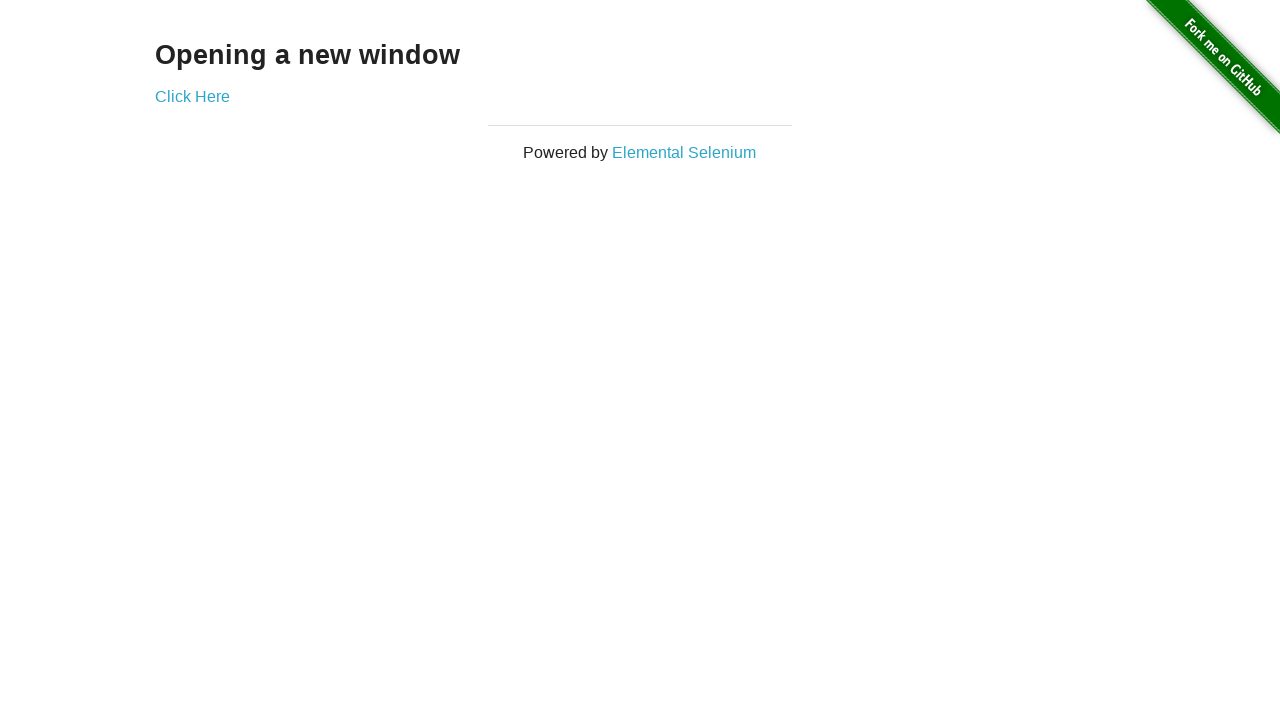

Clicked 'Click Here' to open new window at (192, 96) on text=Click Here
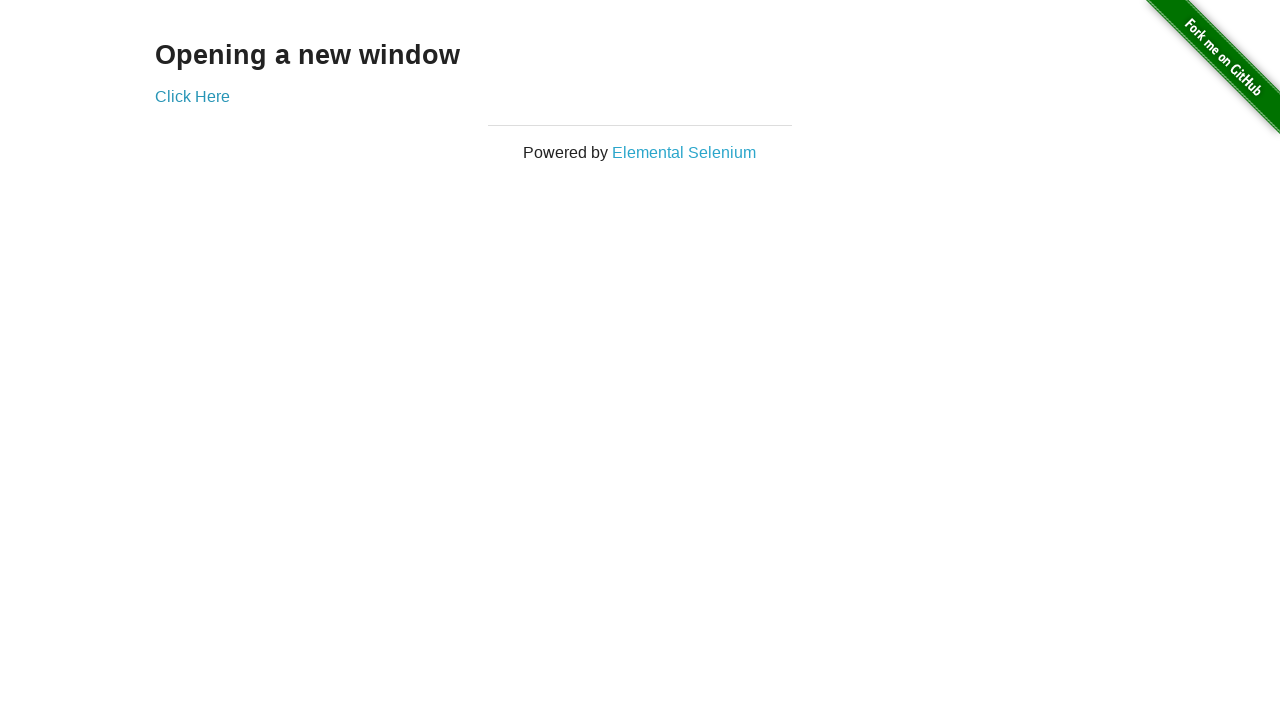

New window opened and captured
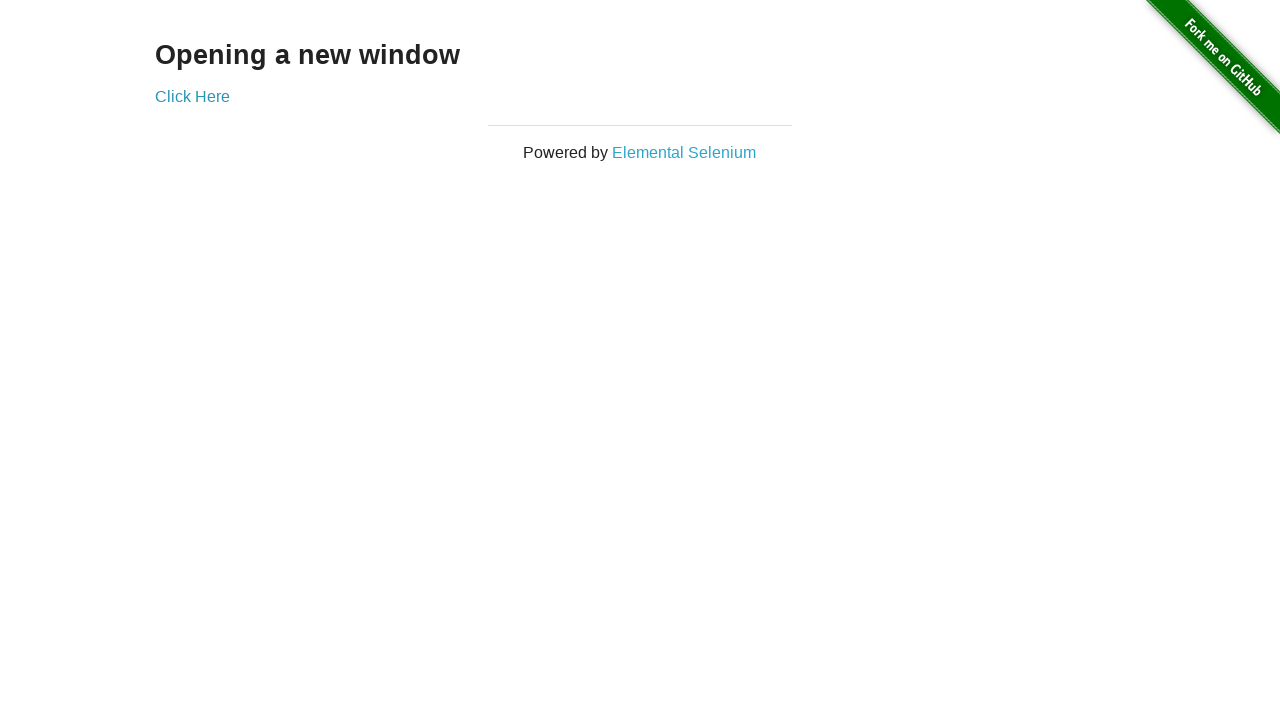

Retrieved text from new window: 'New Window'
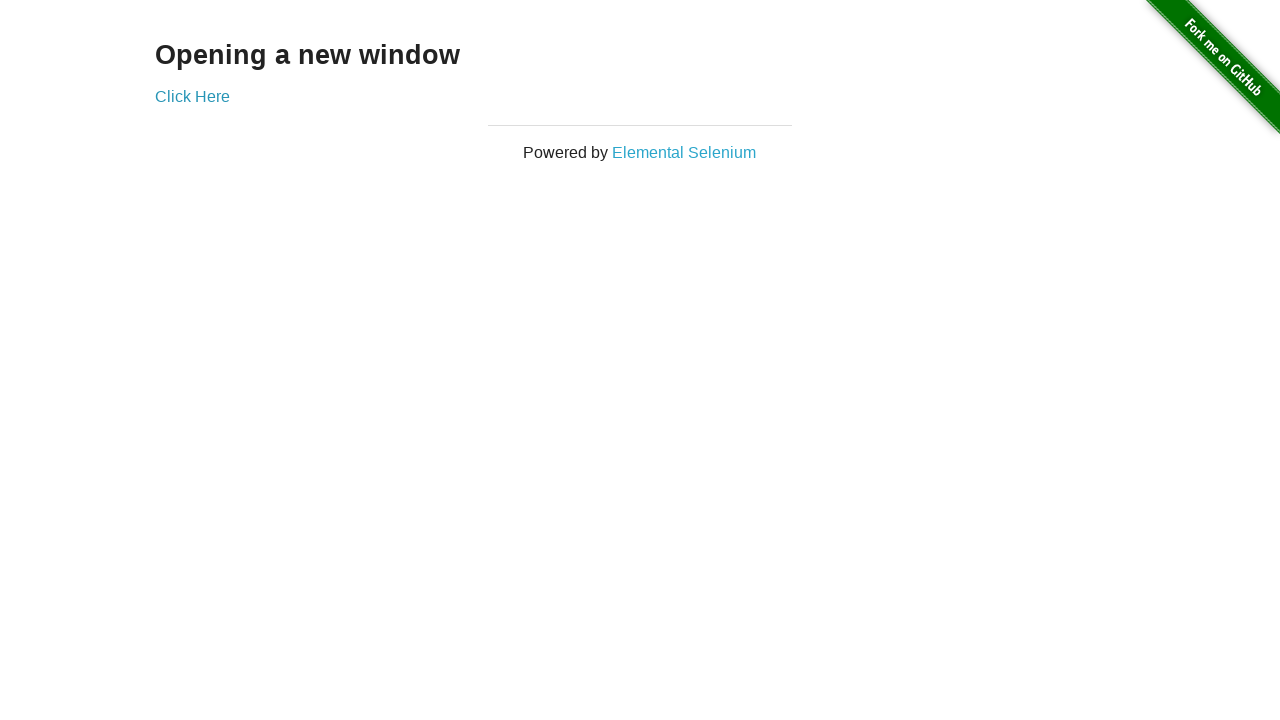

Retrieved text from original window: 'Opening a new window'
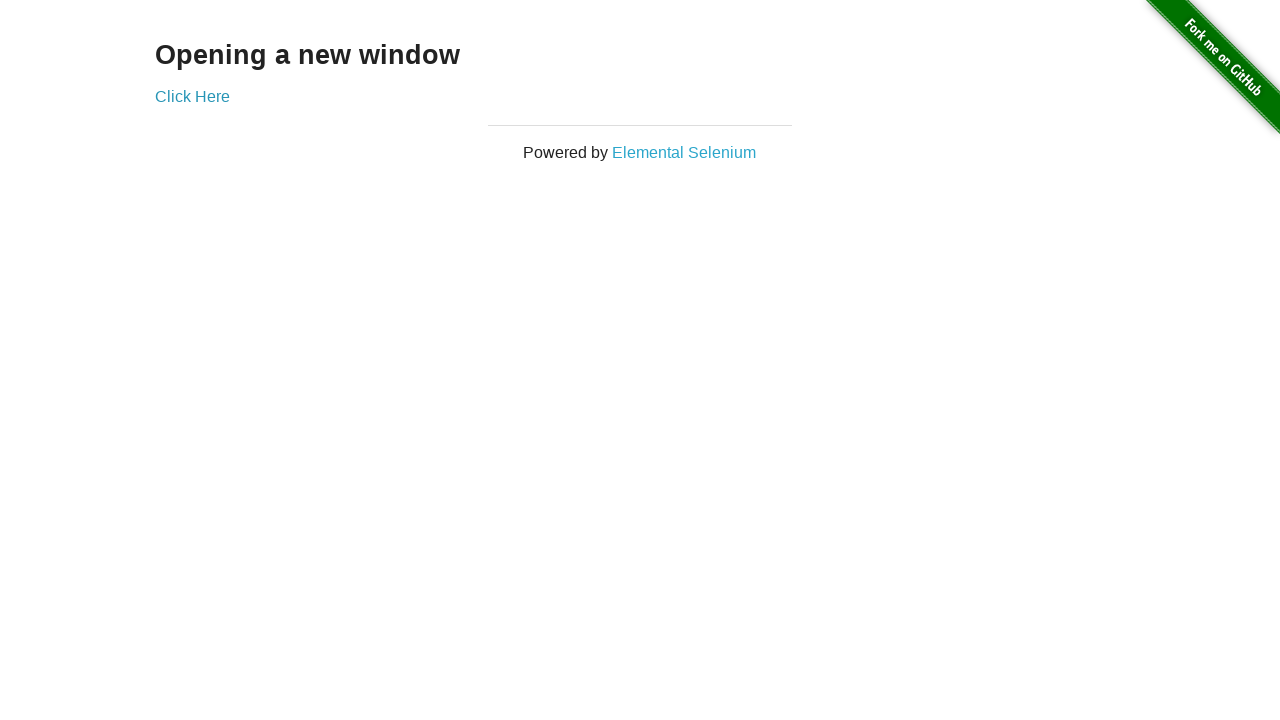

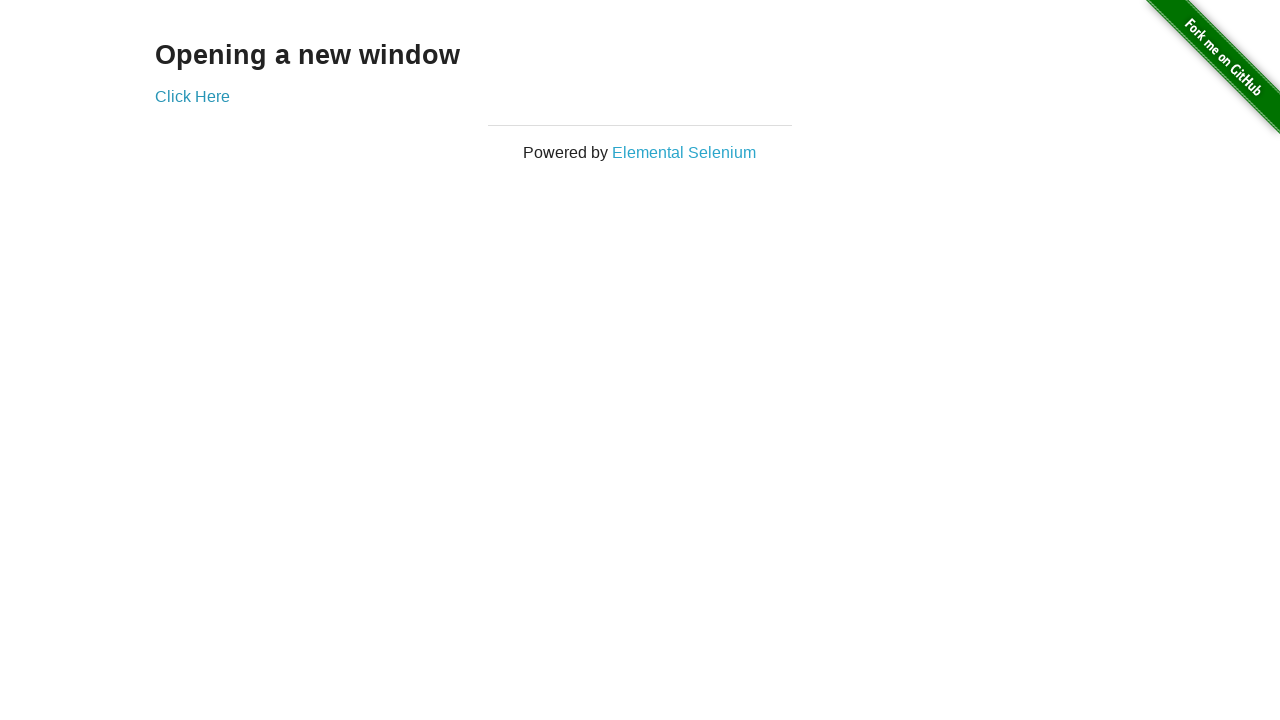